Navigates to Microsoft Outlook's landing page and clicks on a call-to-action button (likely "Sign in free" or similar marketing CTA).

Starting URL: https://www.microsoft.com/en-us/microsoft-365/outlook/email-and-calendar-software-microsoft-outlook?deeplink=%2fowa%2f&sdf=0

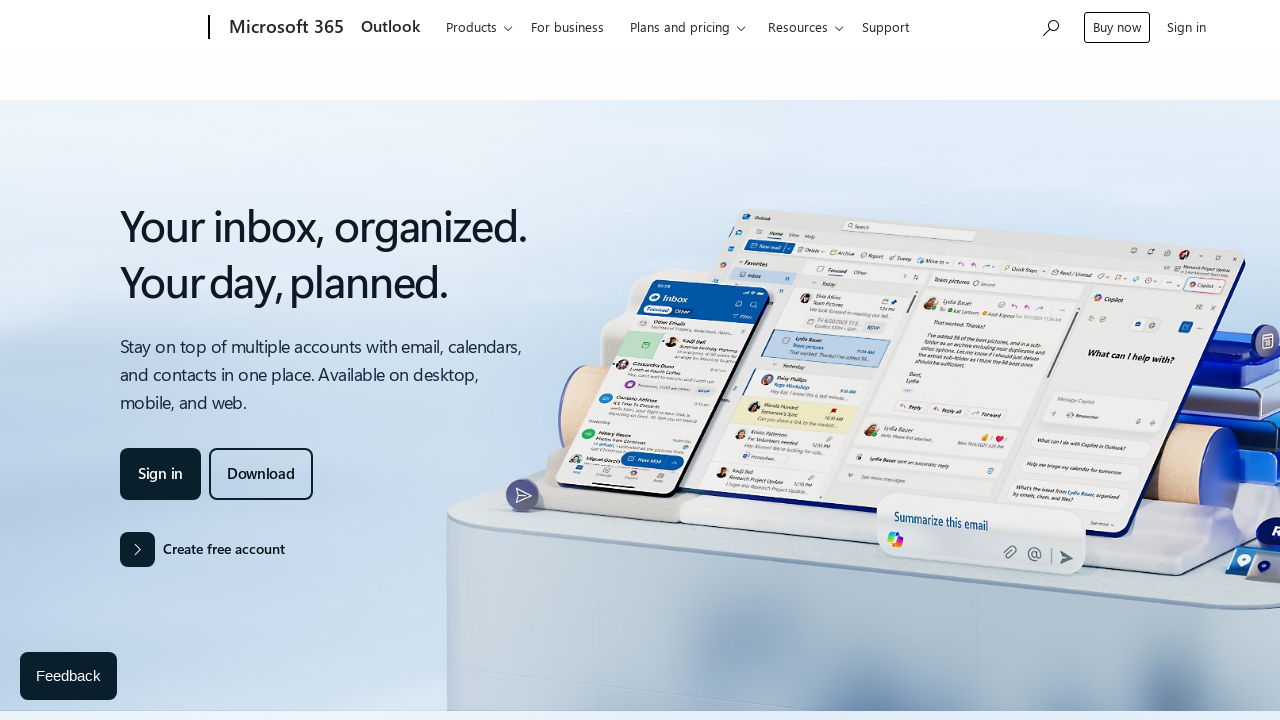

Waited for page to load (domcontentloaded state)
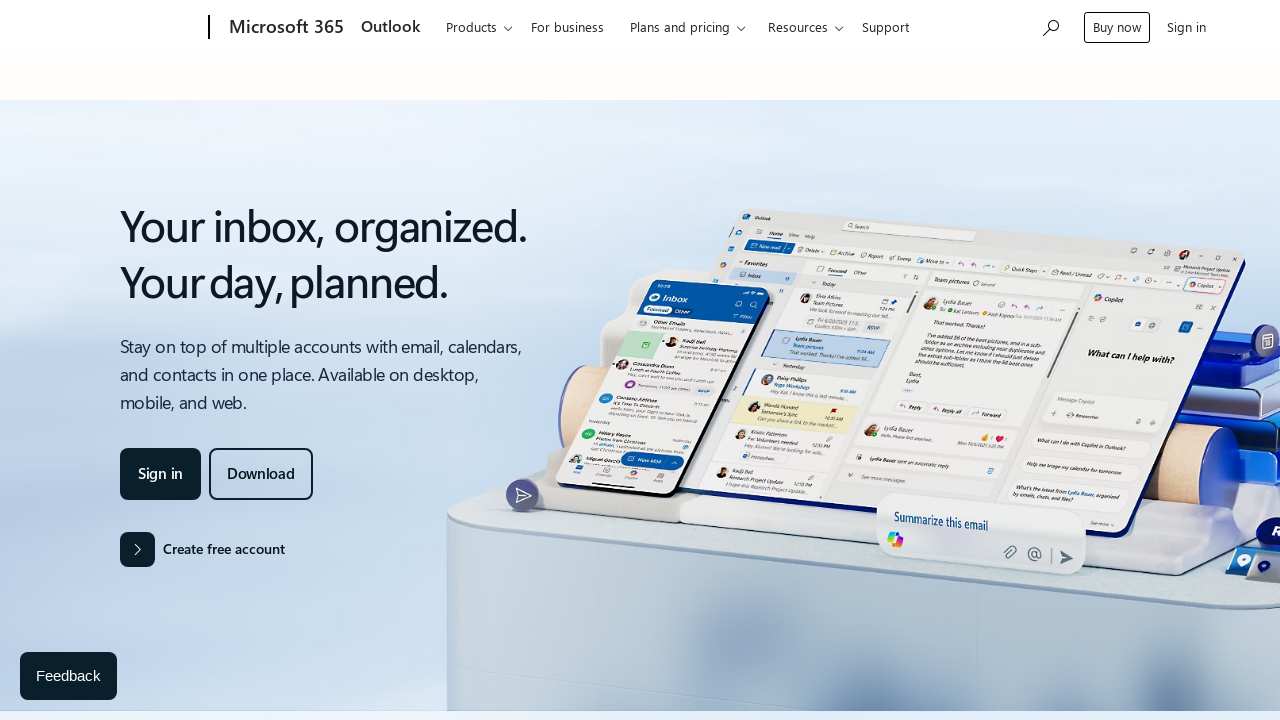

Clicked the call-to-action button (Sign in free) at (160, 474) on xpath=//*[@id='action-oc5b26']/span
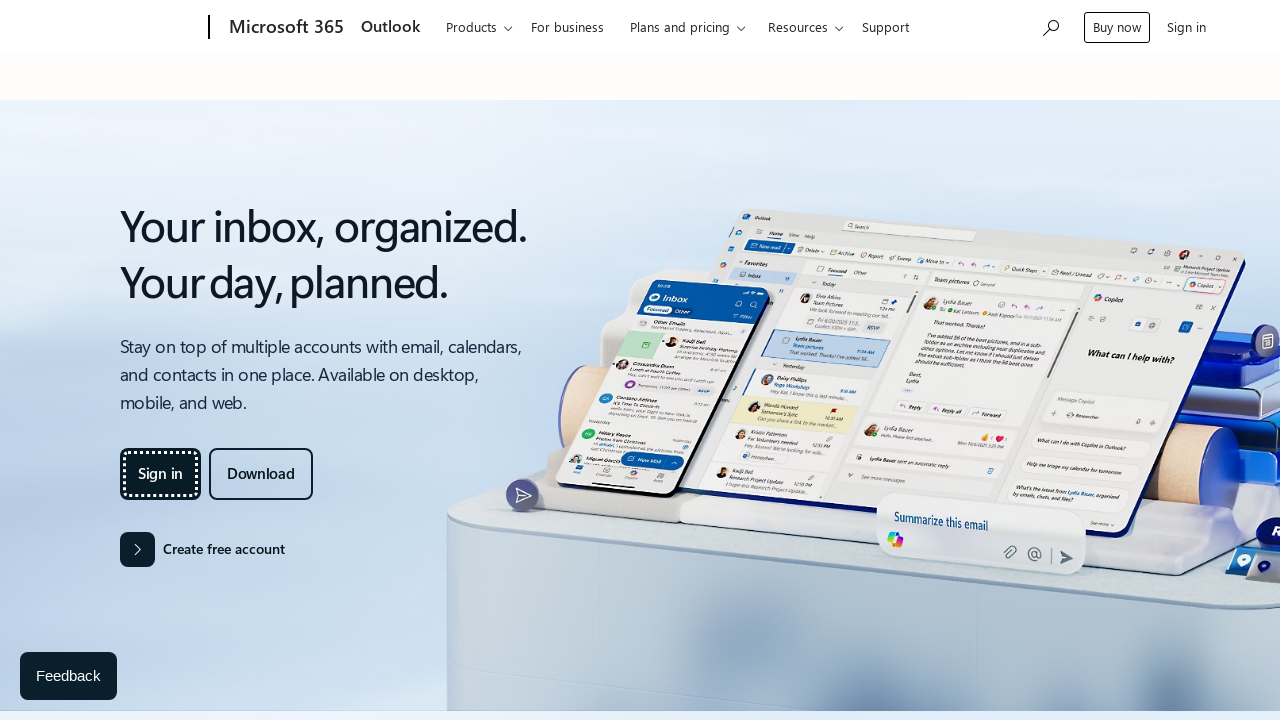

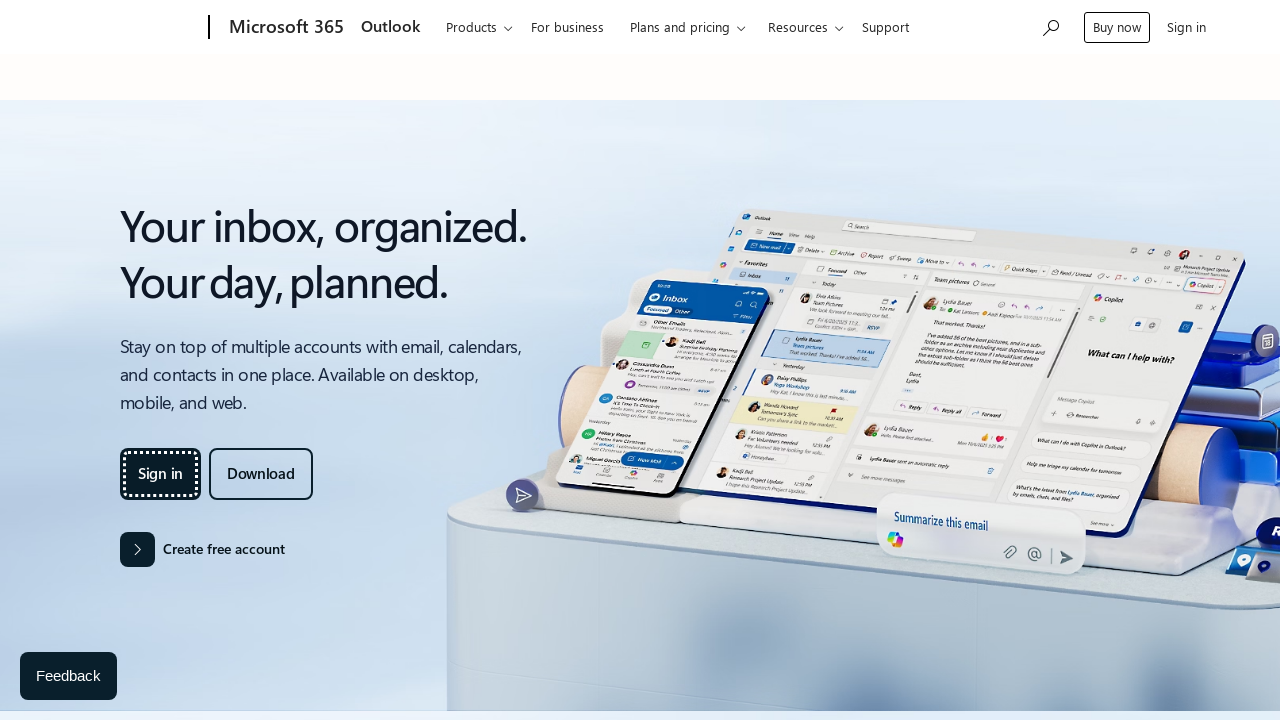